Tests that todo data persists after page reload, maintaining completed state

Starting URL: https://demo.playwright.dev/todomvc

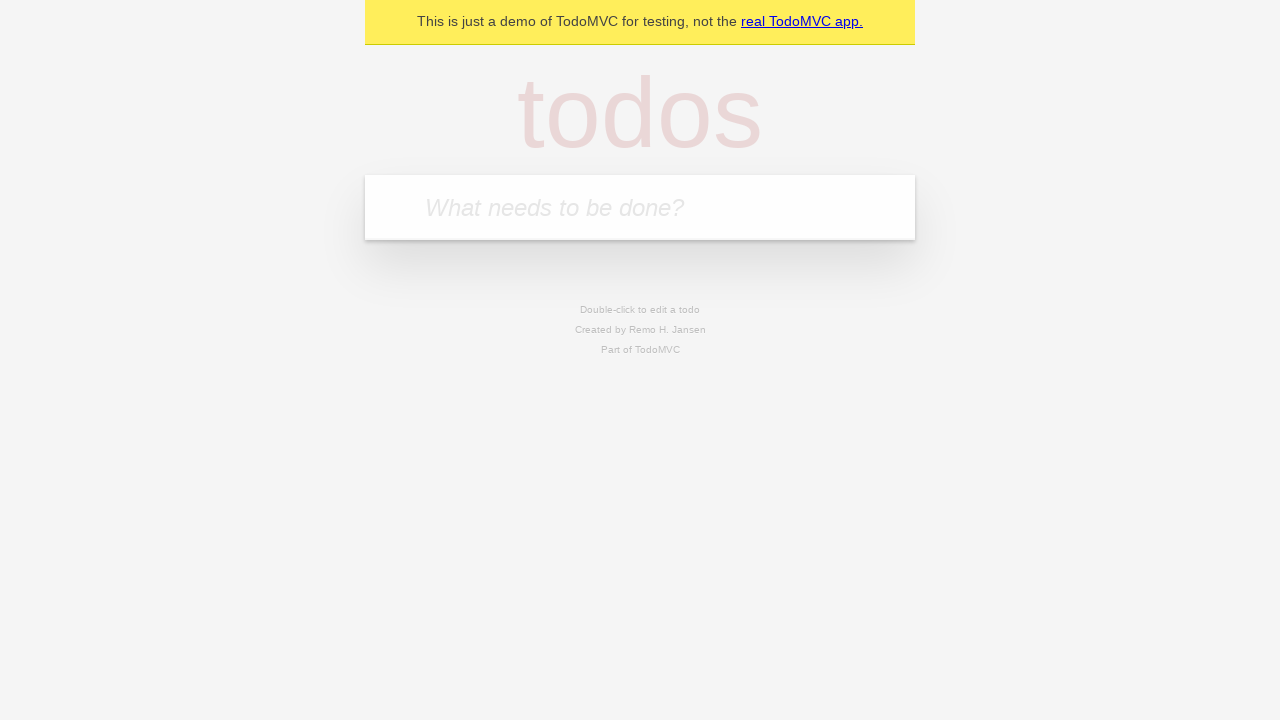

Filled todo input with 'buy some cheese' on internal:attr=[placeholder="What needs to be done?"i]
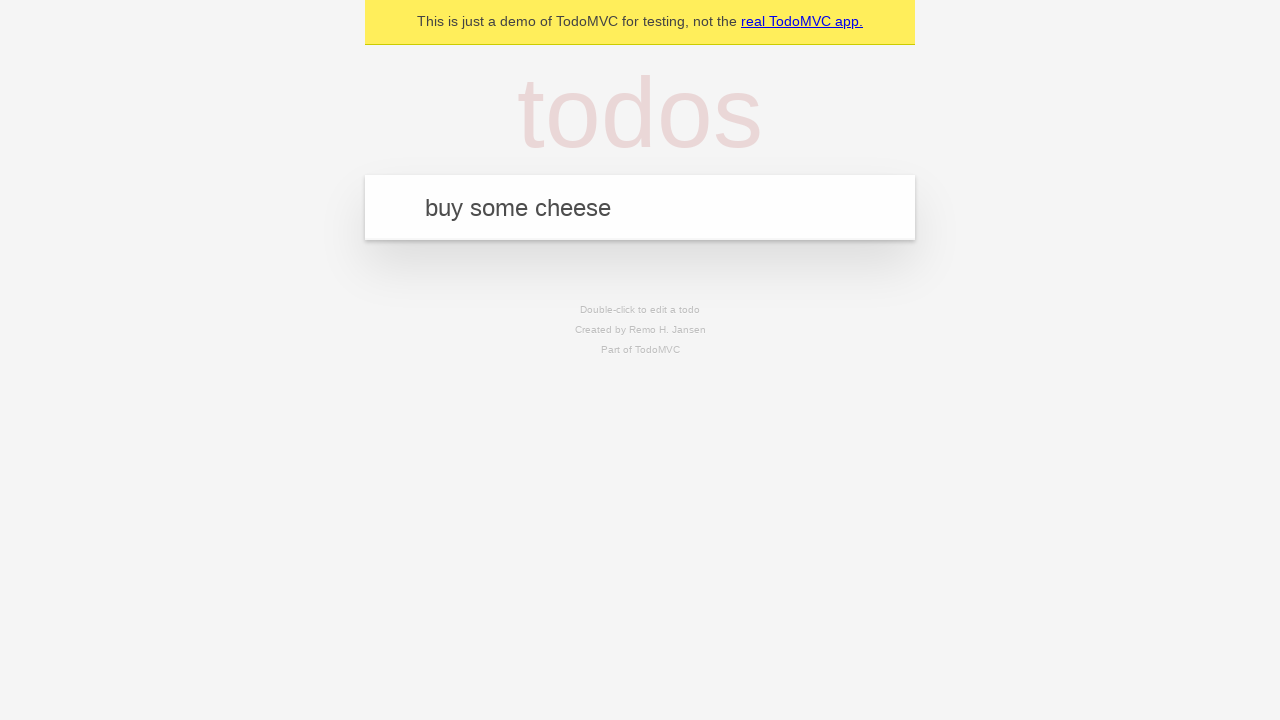

Pressed Enter to create first todo on internal:attr=[placeholder="What needs to be done?"i]
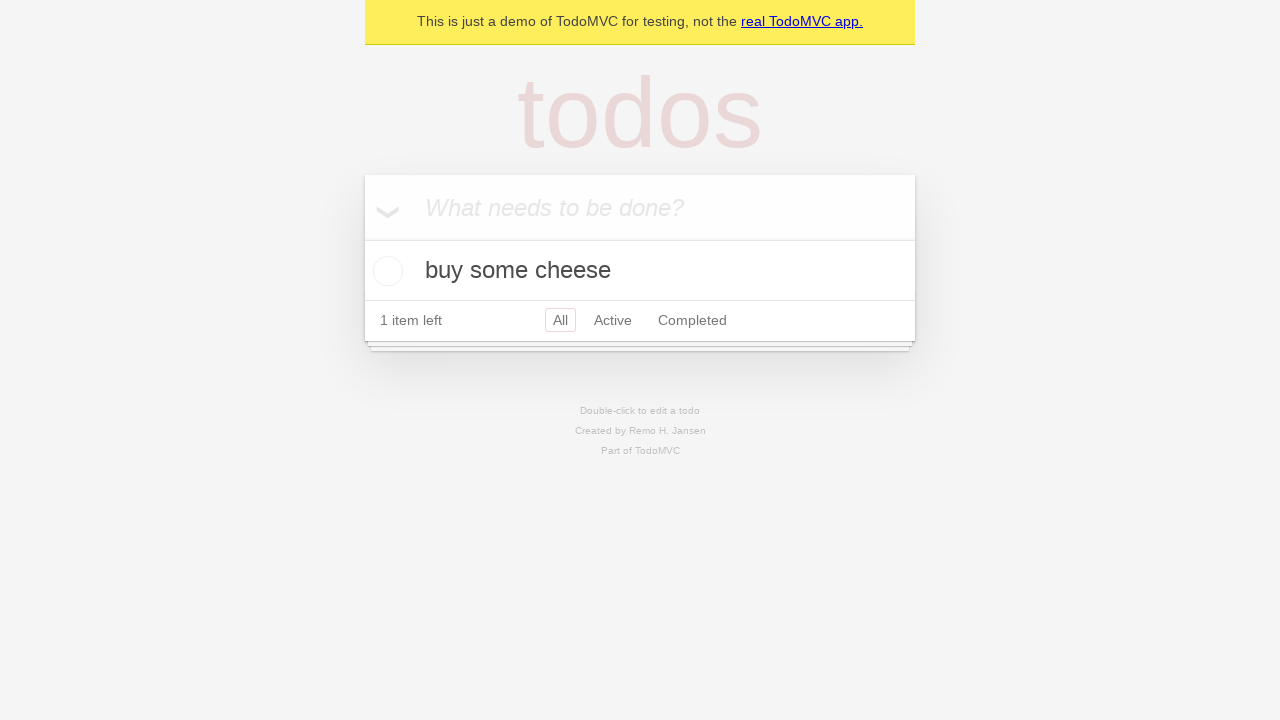

Filled todo input with 'feed the cat' on internal:attr=[placeholder="What needs to be done?"i]
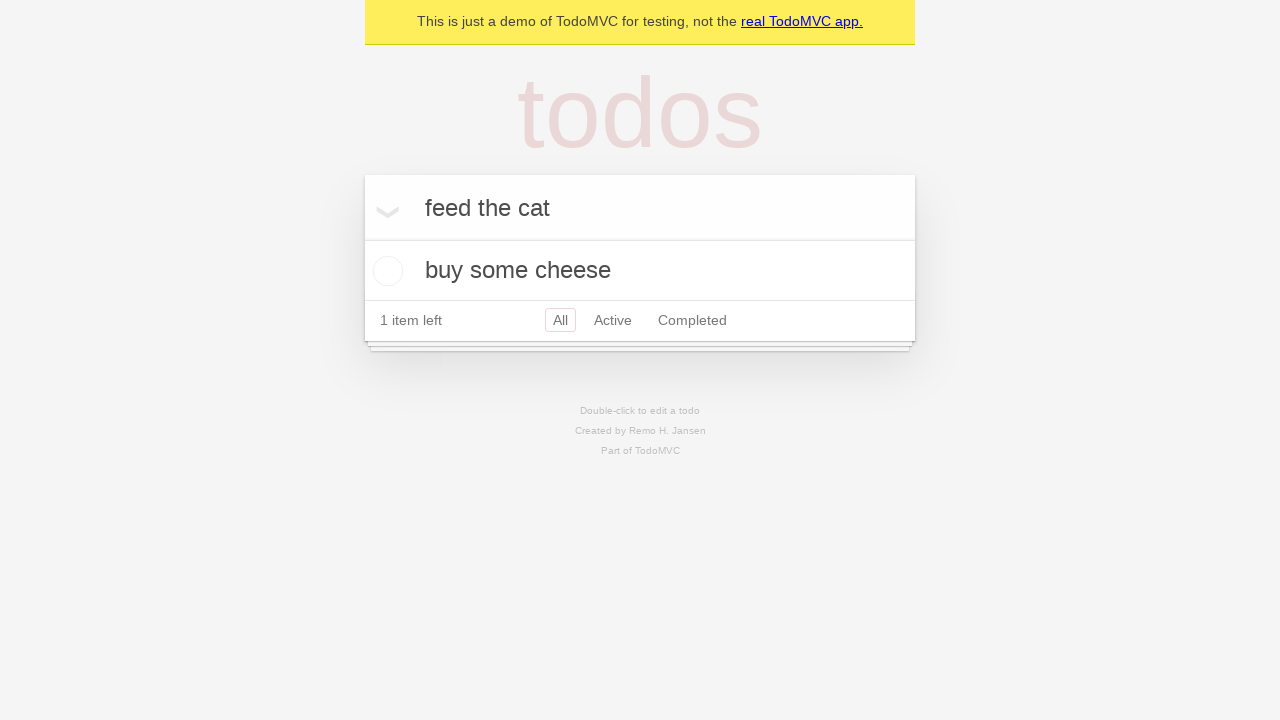

Pressed Enter to create second todo on internal:attr=[placeholder="What needs to be done?"i]
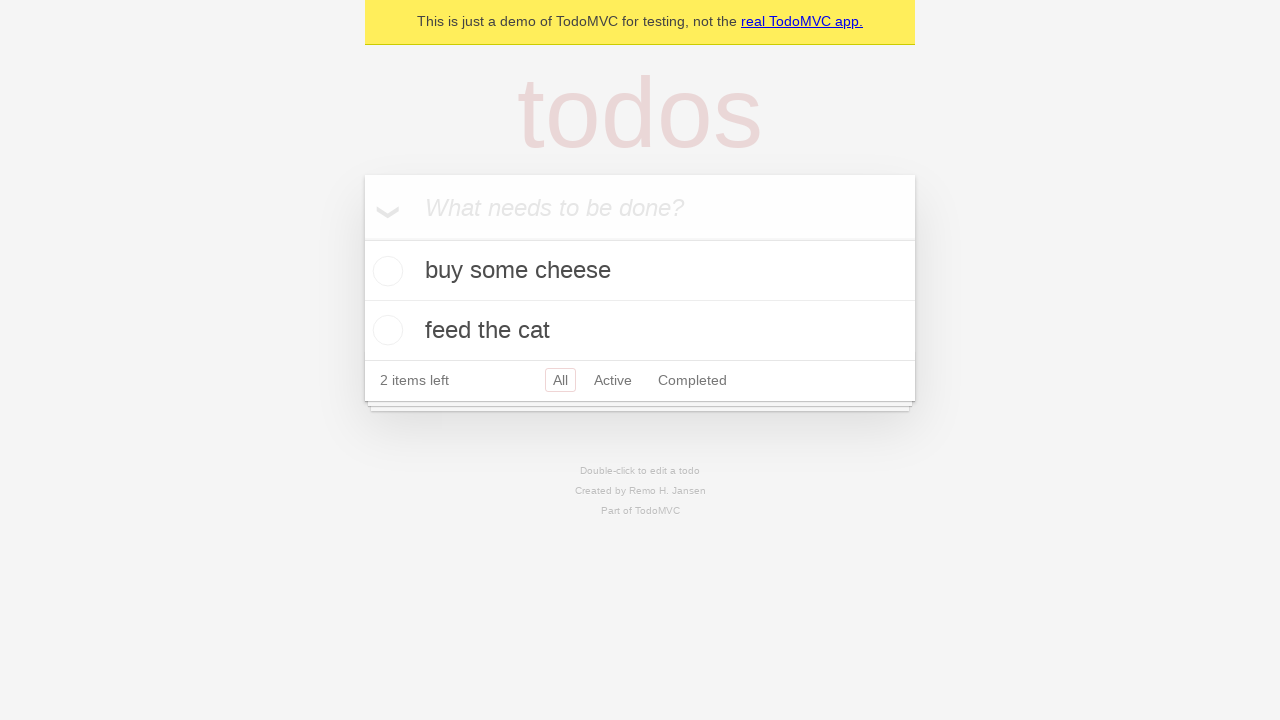

Checked the first todo to mark it as completed at (385, 271) on internal:testid=[data-testid="todo-item"s] >> nth=0 >> internal:role=checkbox
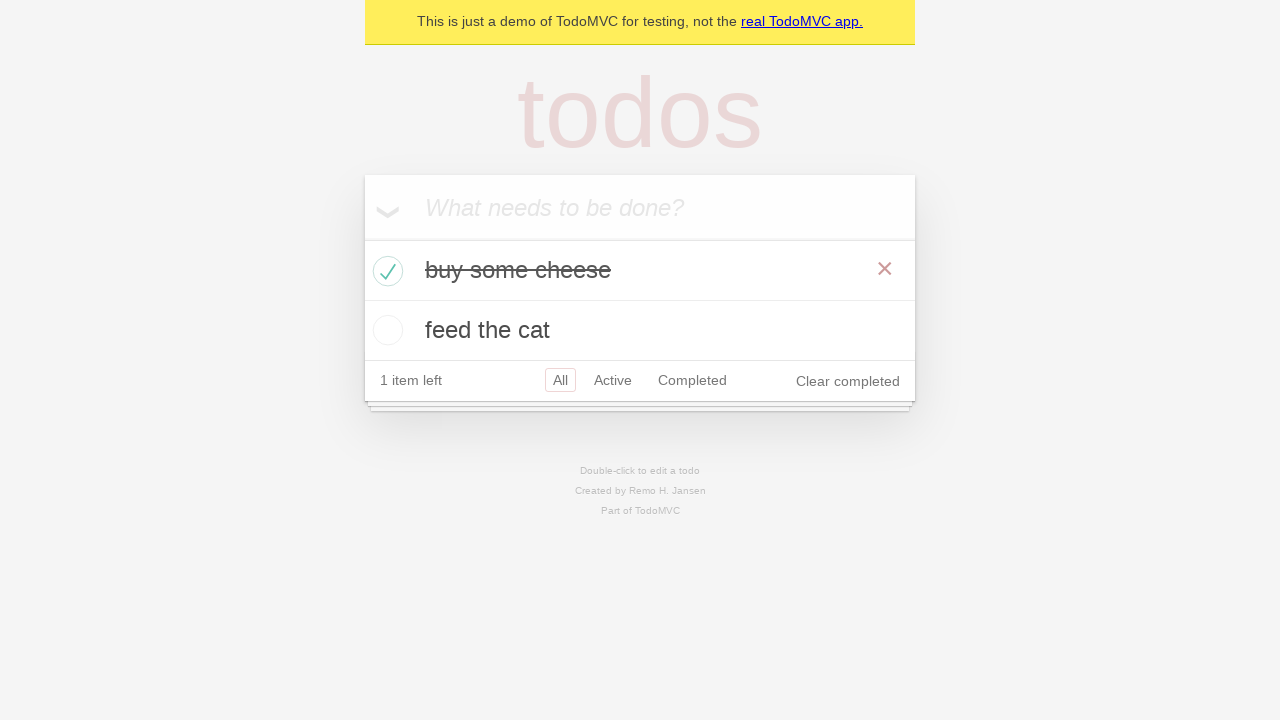

Reloaded the page
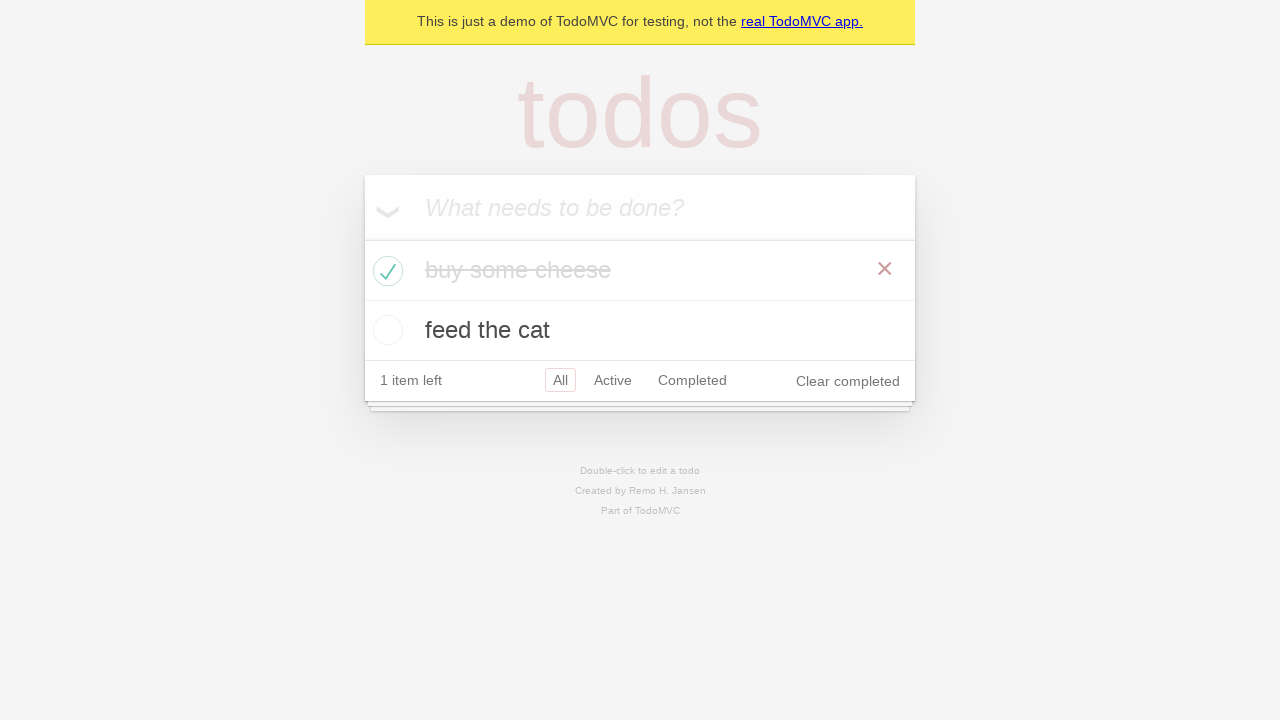

Waited for todos to reappear after reload
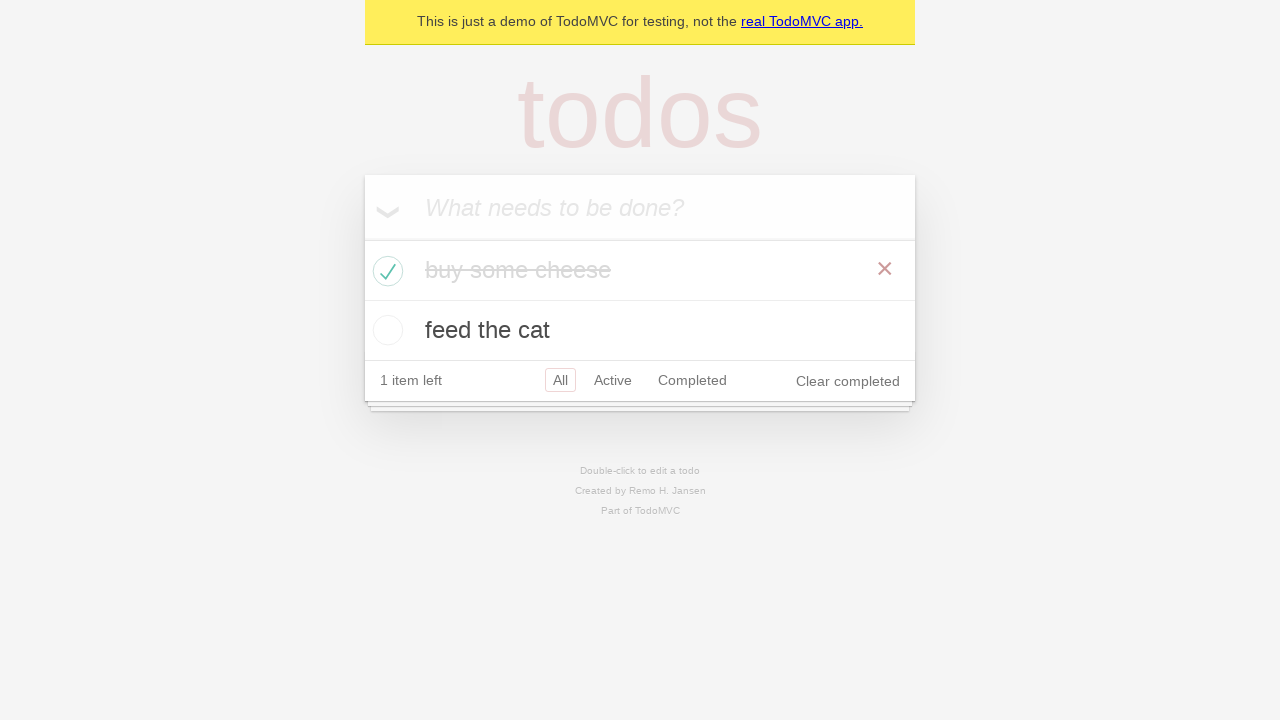

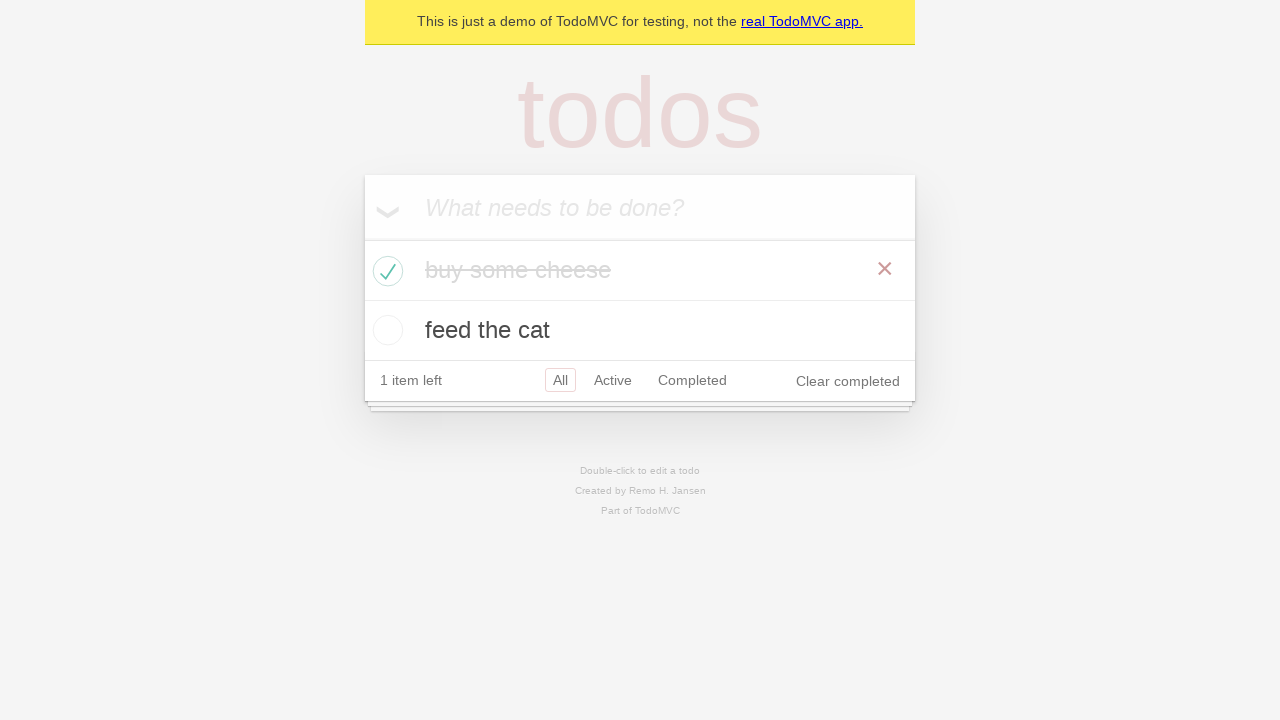